Tests that the "Who We Are" section is visible on the Stack Overflow careers page by navigating to the careers section.

Starting URL: https://stackoverflow.co/

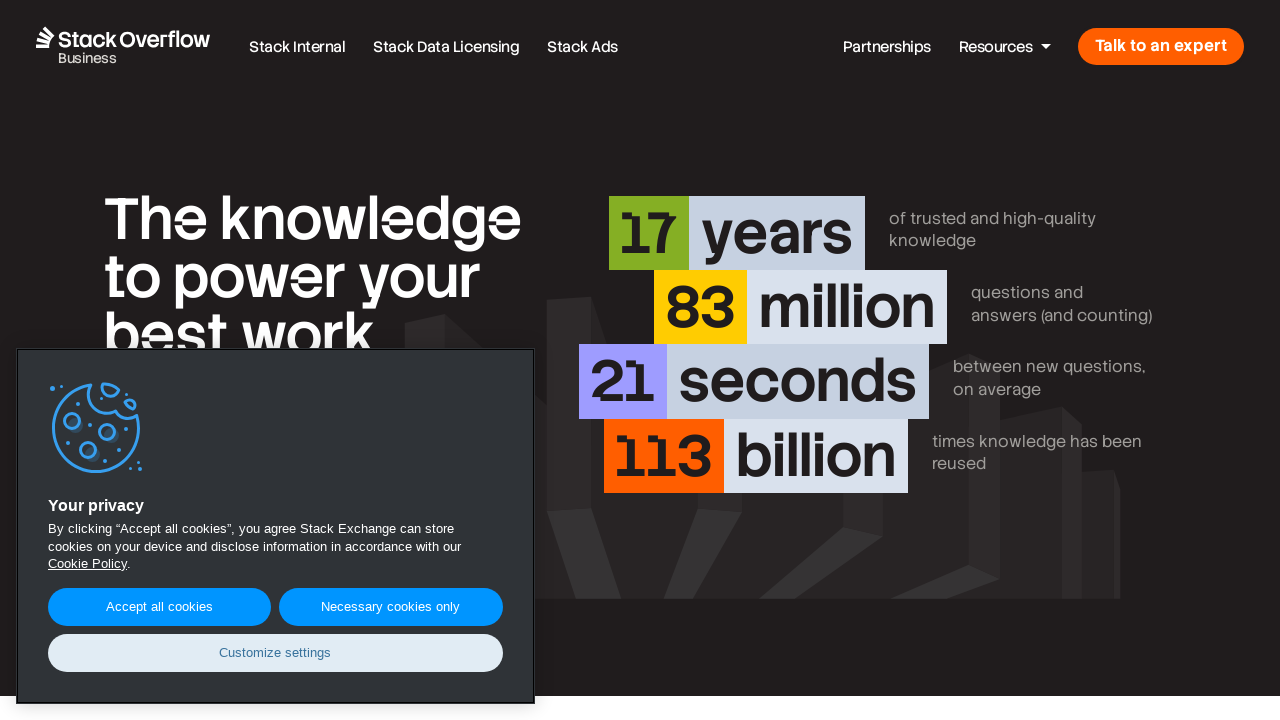

Clicked on Careers link in navigation at (741, 360) on a:has-text('Careers')
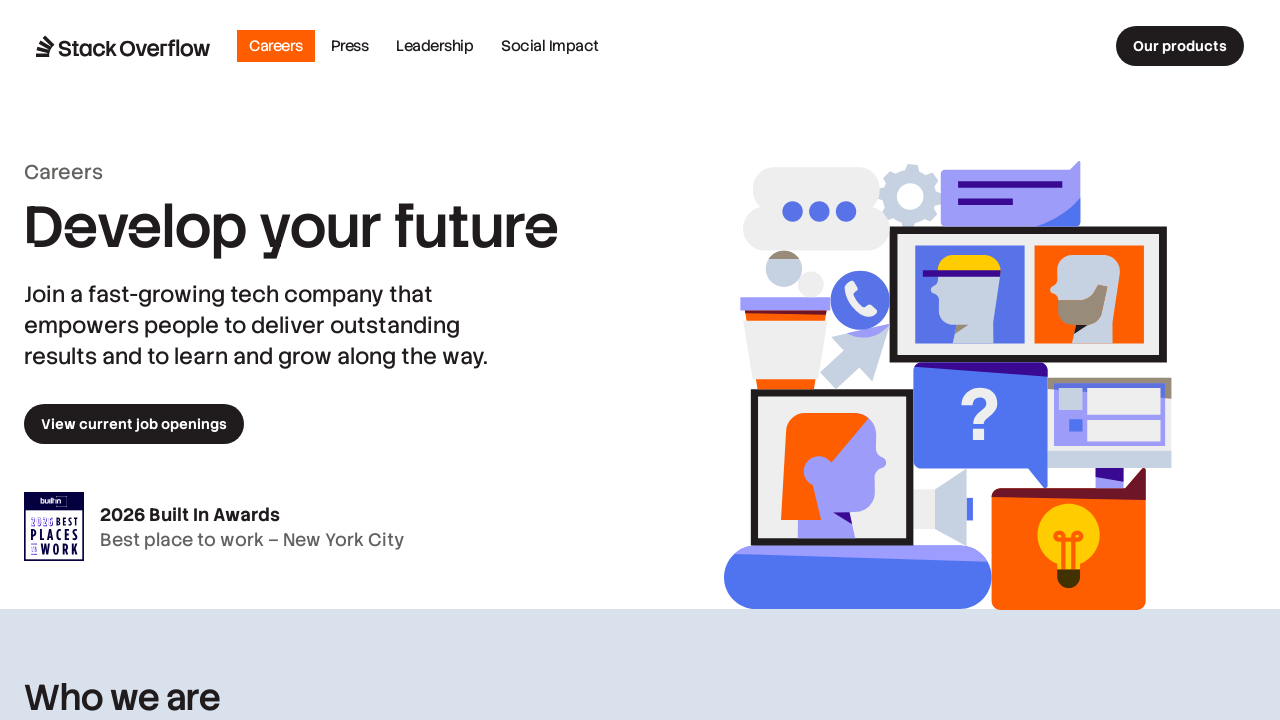

Waited for 'Who We Are' section to be visible on Stack Overflow careers page
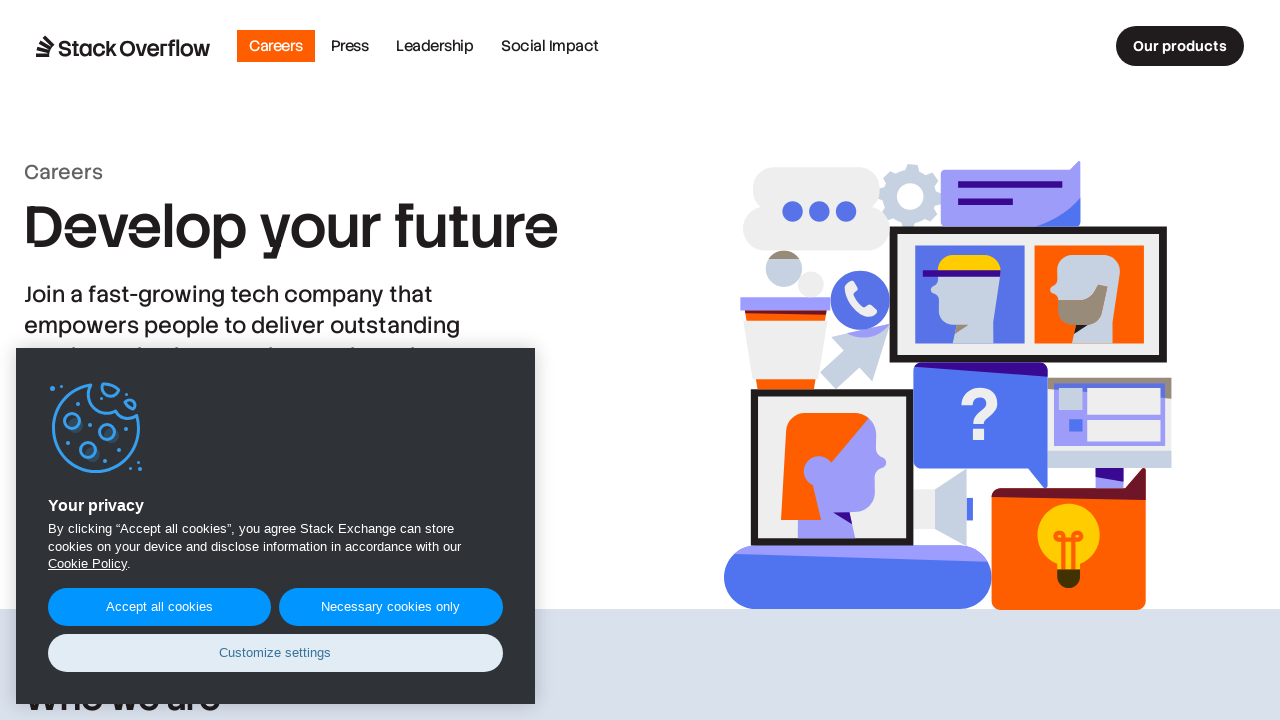

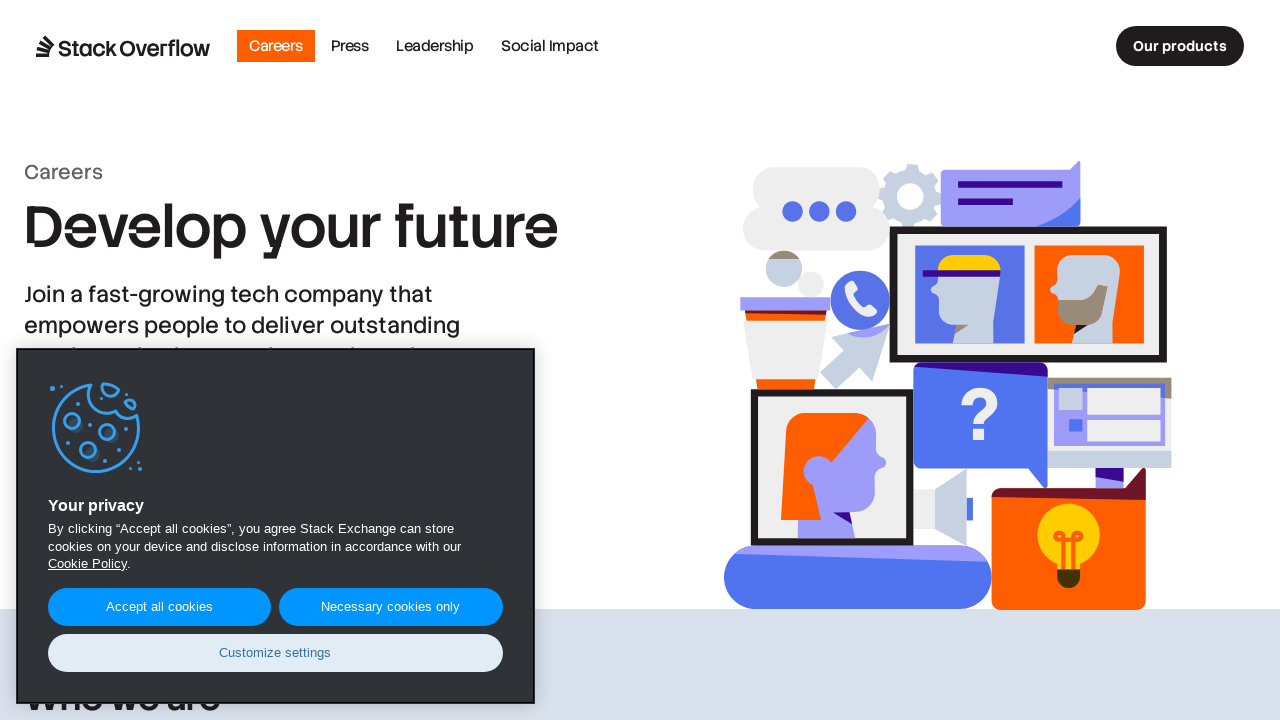